Tests that new todo items are appended to the bottom of the list by creating 3 items and verifying the count display.

Starting URL: https://demo.playwright.dev/todomvc

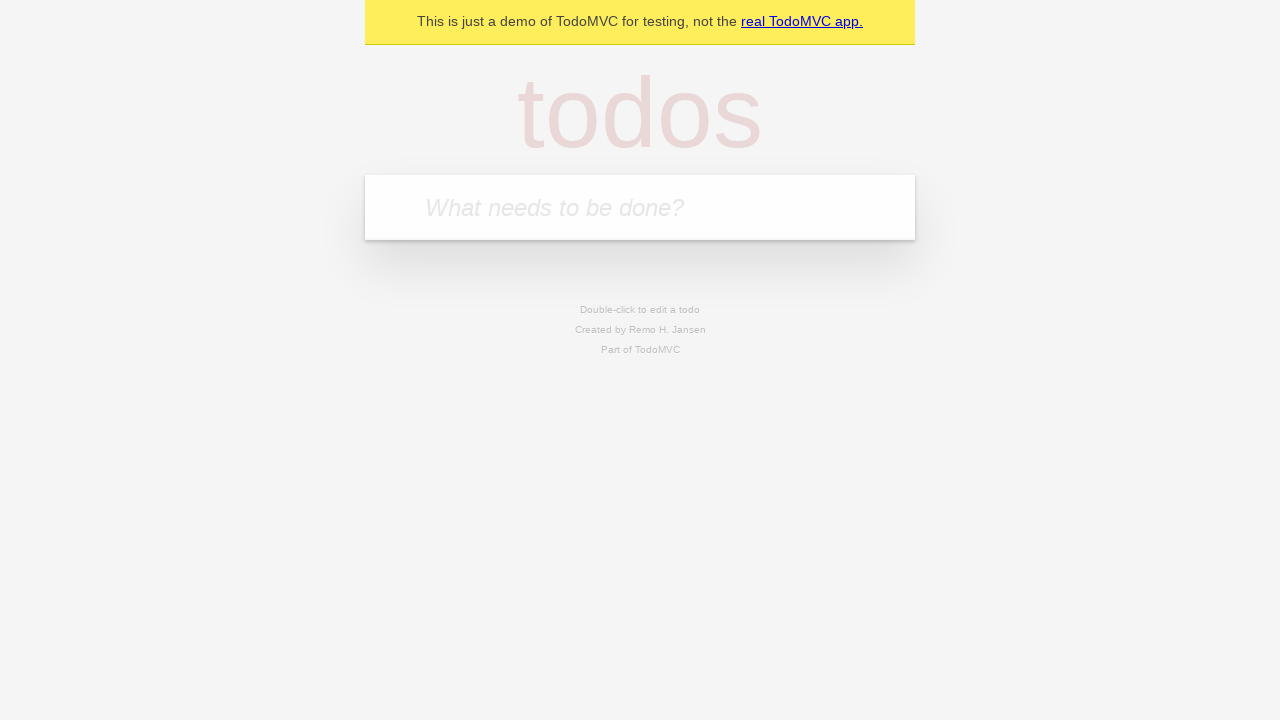

Filled todo input with 'buy some cheese' on internal:attr=[placeholder="What needs to be done?"i]
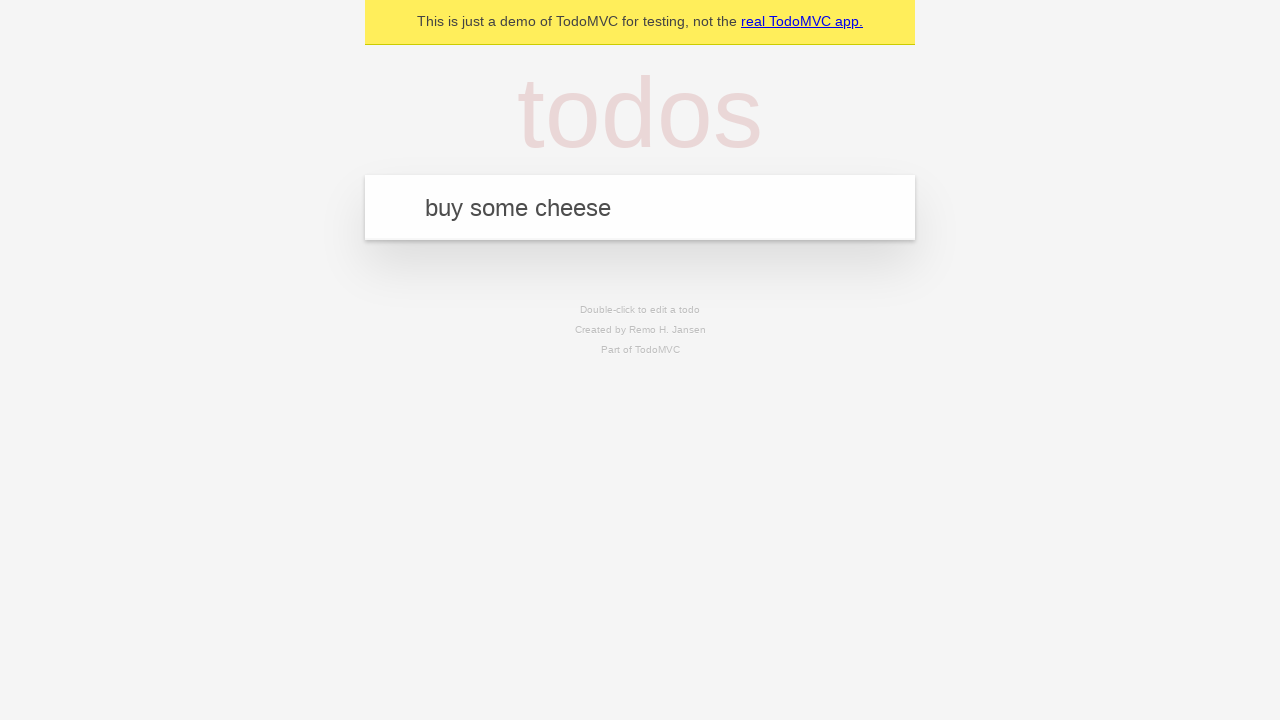

Pressed Enter to add first todo item on internal:attr=[placeholder="What needs to be done?"i]
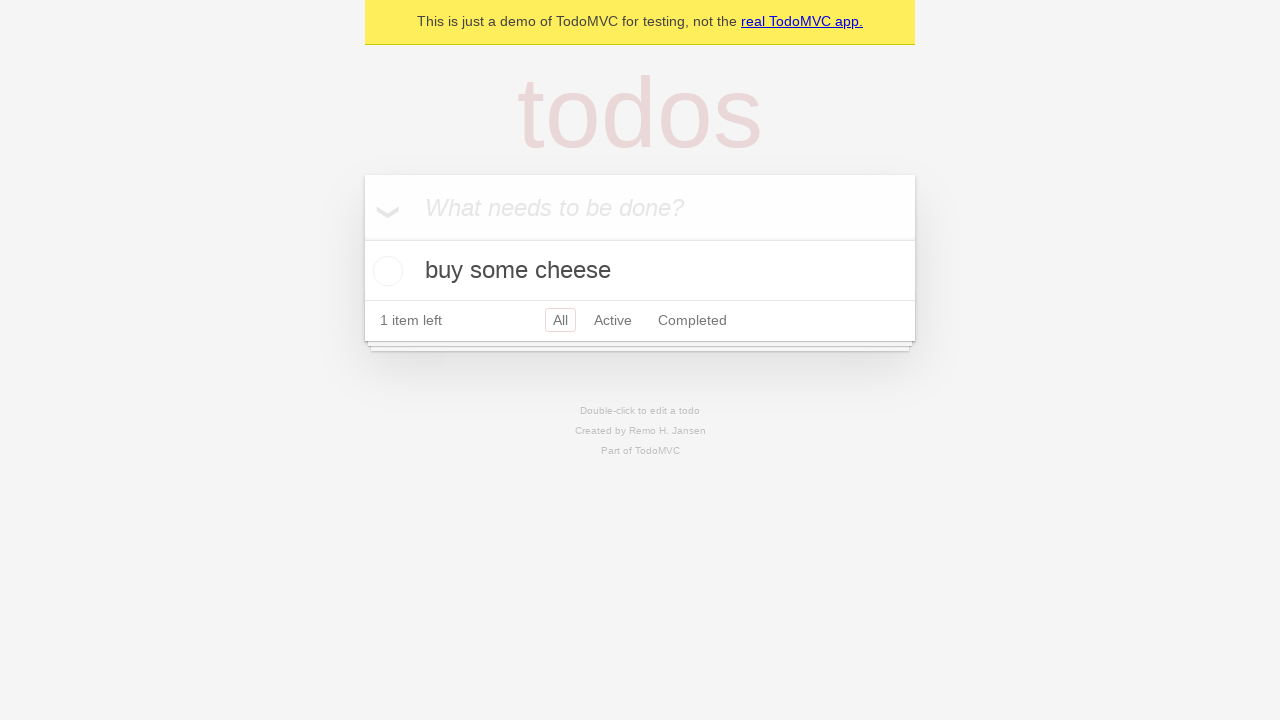

Filled todo input with 'feed the cat' on internal:attr=[placeholder="What needs to be done?"i]
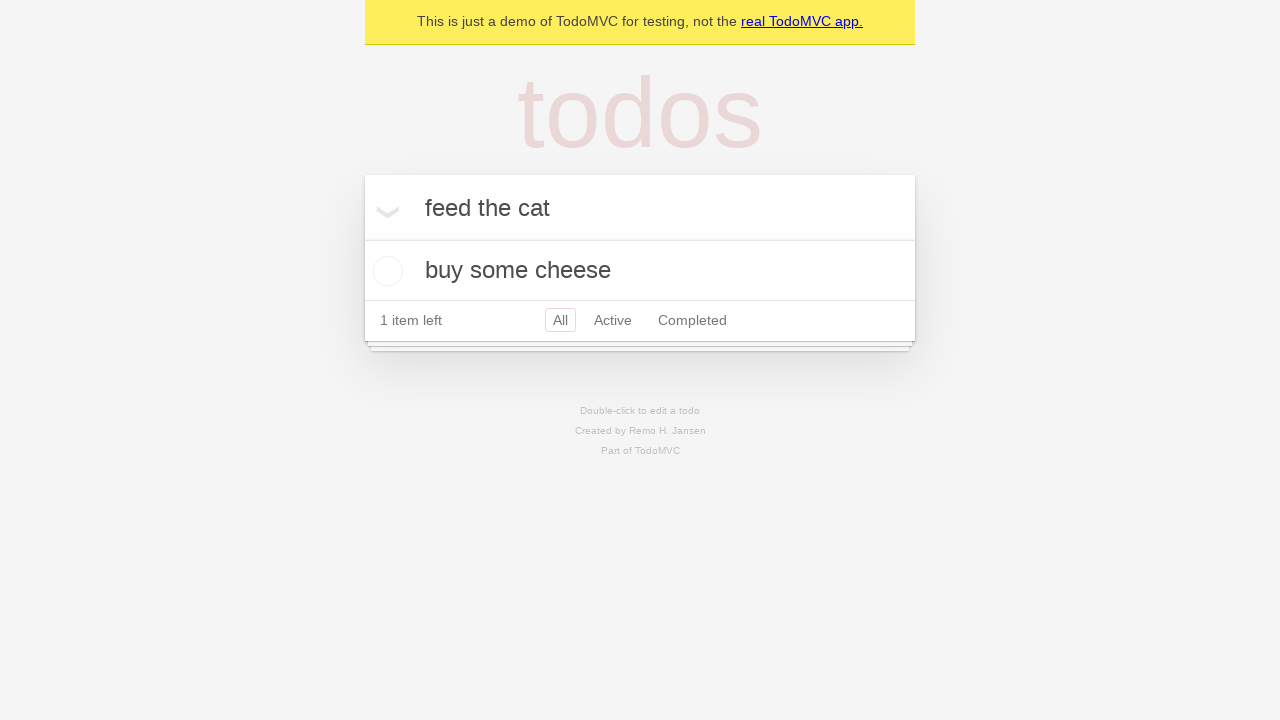

Pressed Enter to add second todo item on internal:attr=[placeholder="What needs to be done?"i]
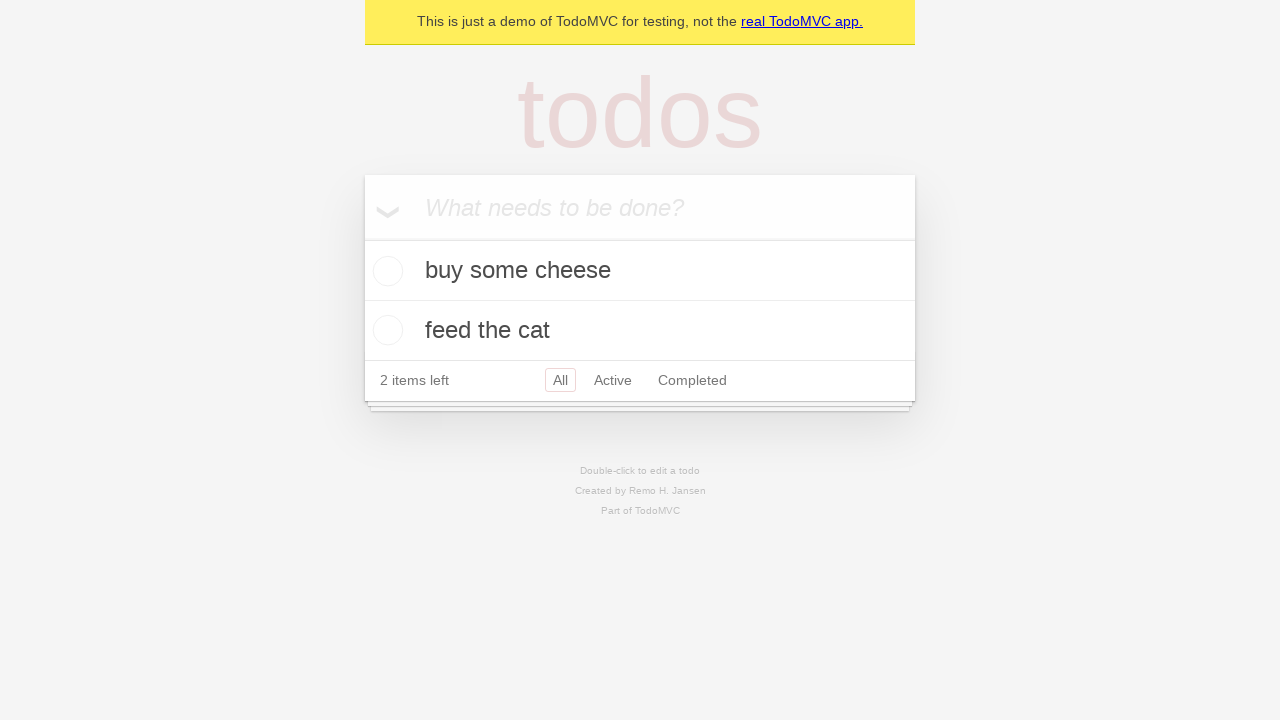

Filled todo input with 'book a doctors appointment' on internal:attr=[placeholder="What needs to be done?"i]
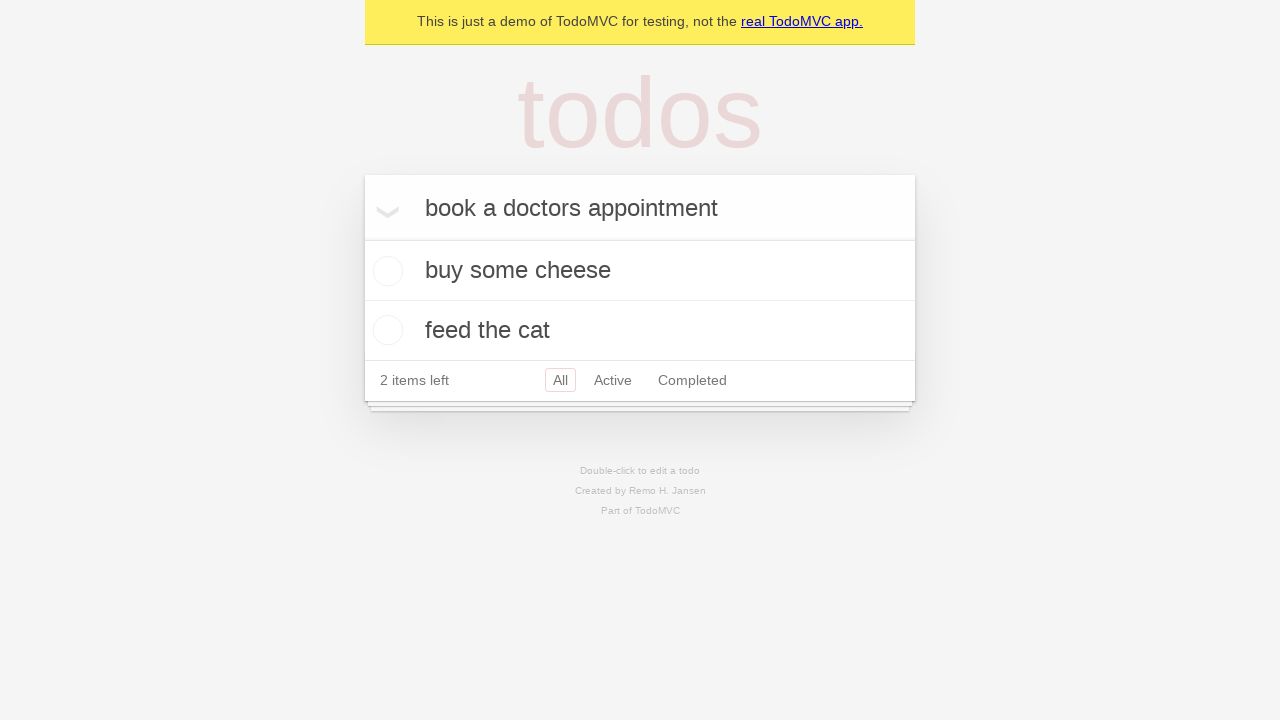

Pressed Enter to add third todo item on internal:attr=[placeholder="What needs to be done?"i]
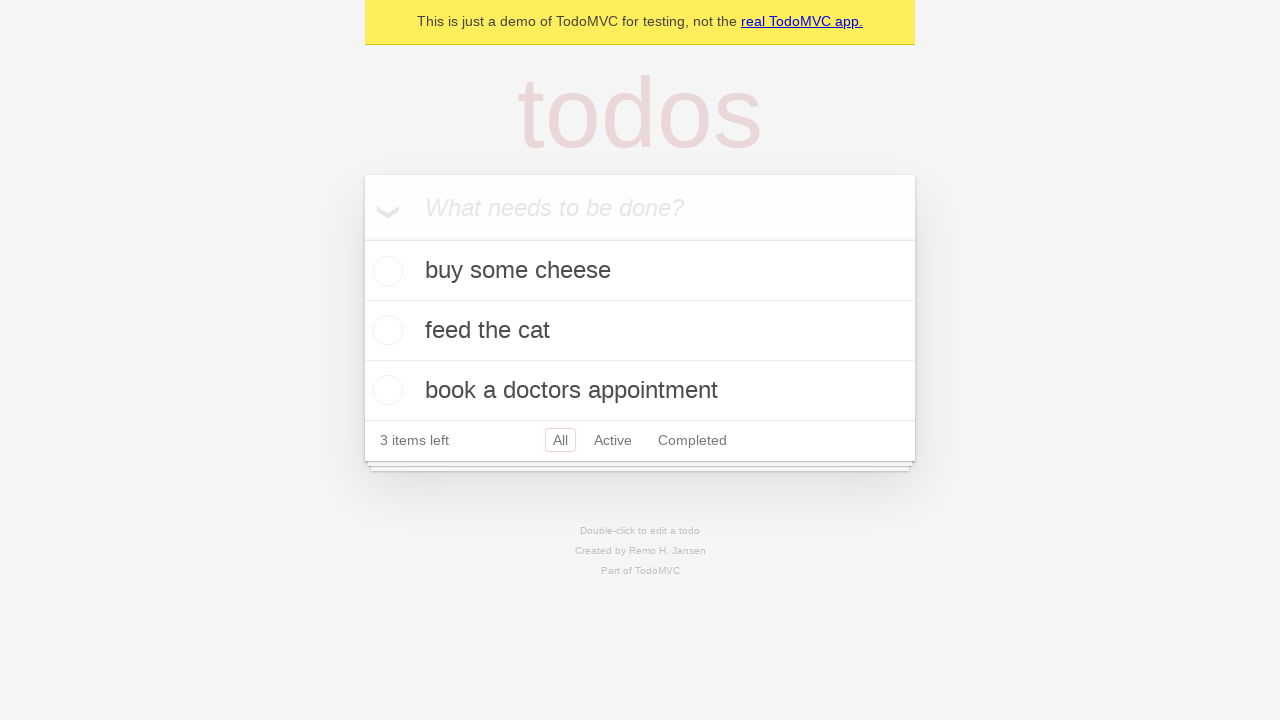

Verified all 3 todo items were added to the list
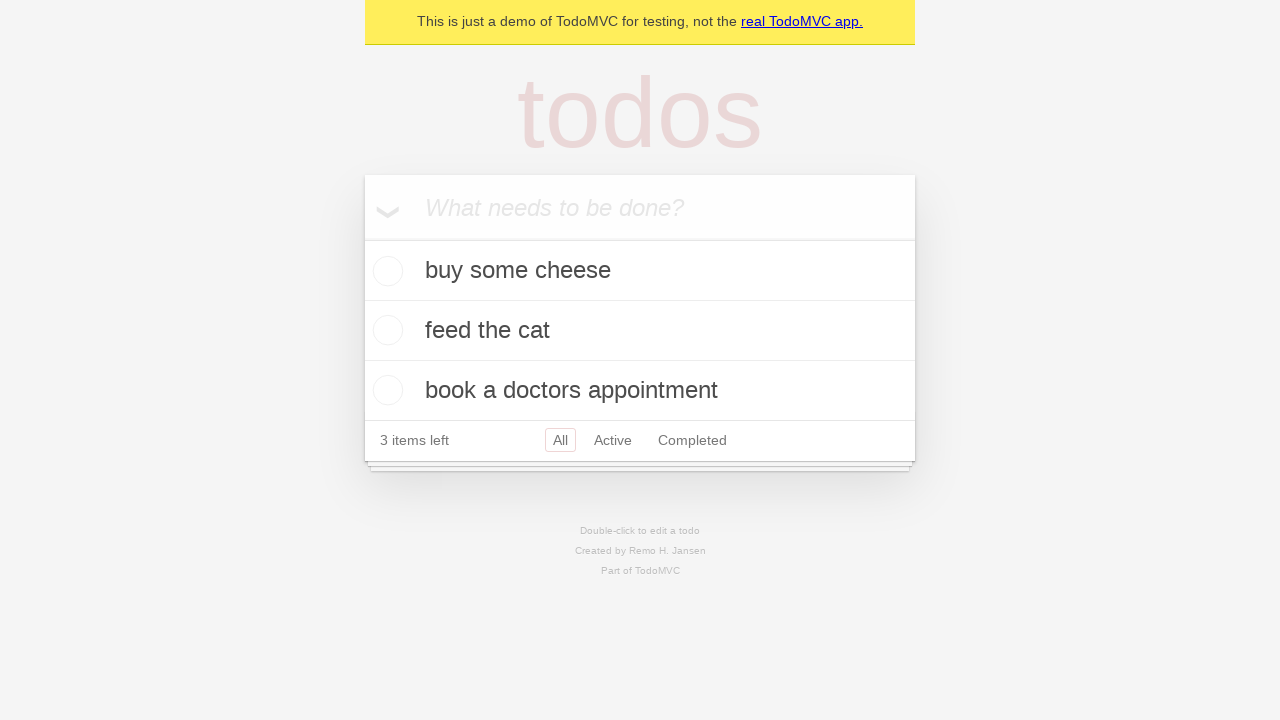

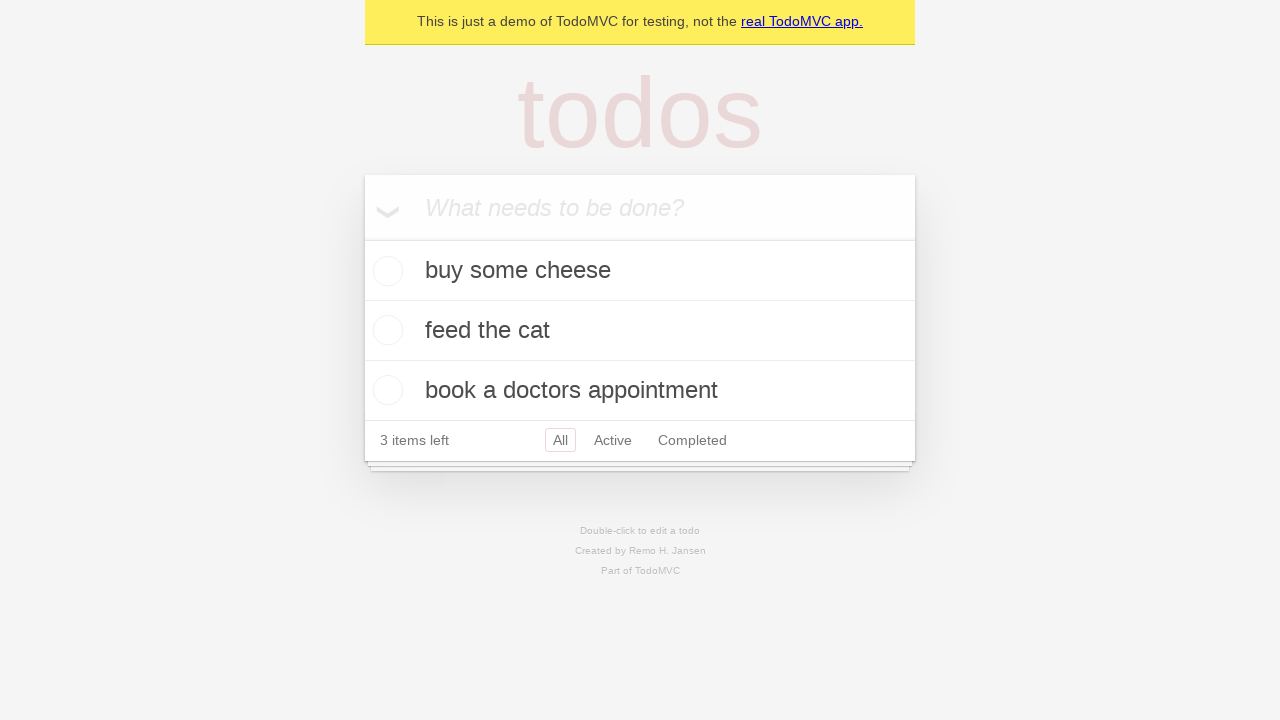